Tests that edits are saved when the edit field loses focus (blur event)

Starting URL: https://demo.playwright.dev/todomvc

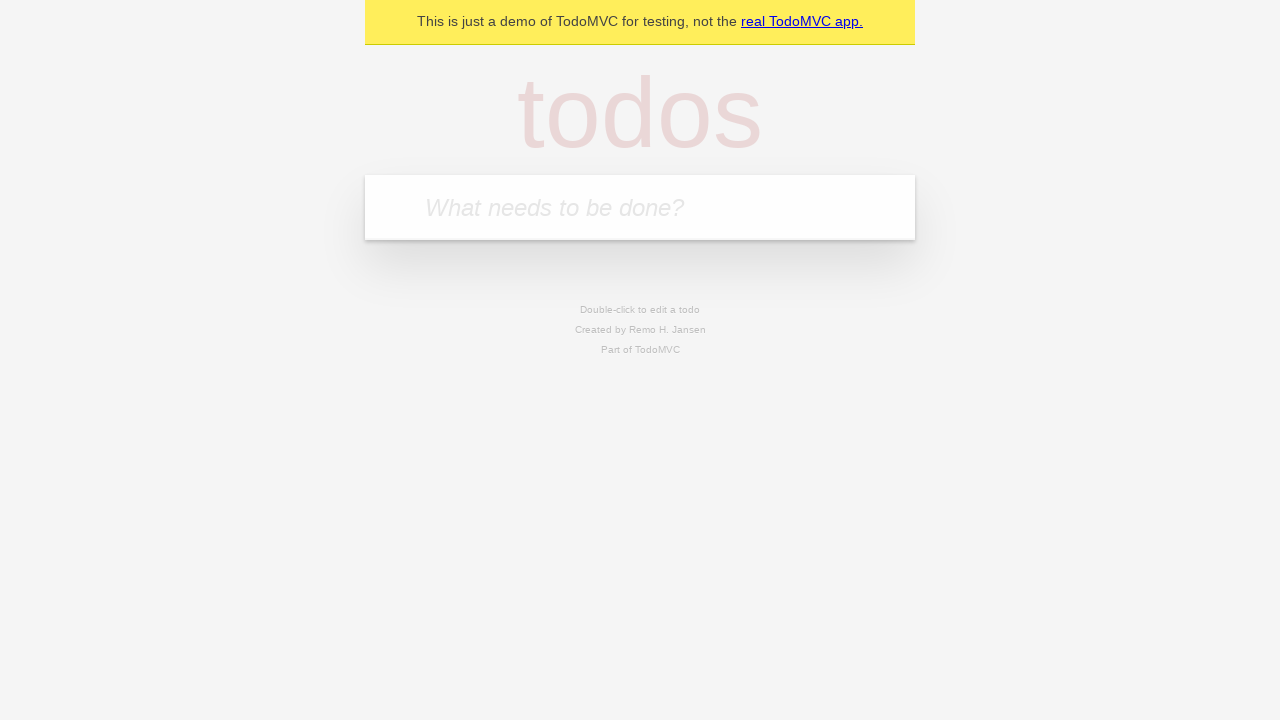

Filled new todo field with 'buy some cheese' on internal:attr=[placeholder="What needs to be done?"i]
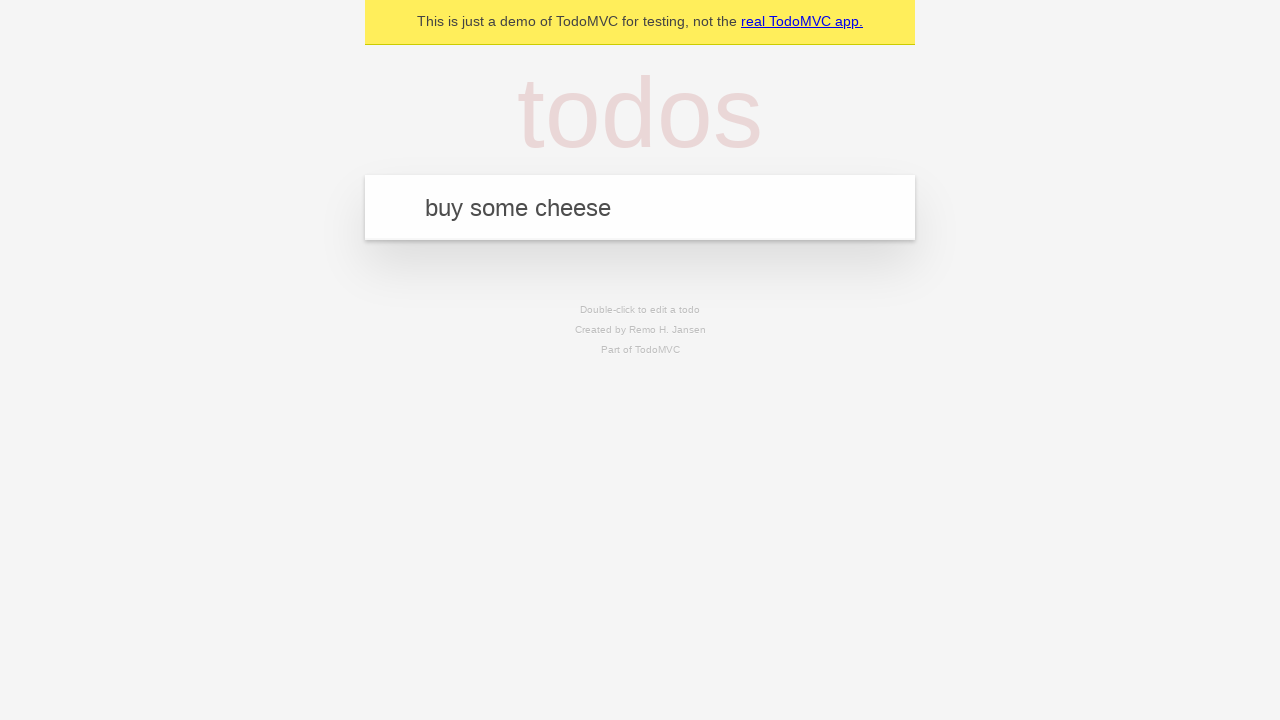

Pressed Enter to create todo 'buy some cheese' on internal:attr=[placeholder="What needs to be done?"i]
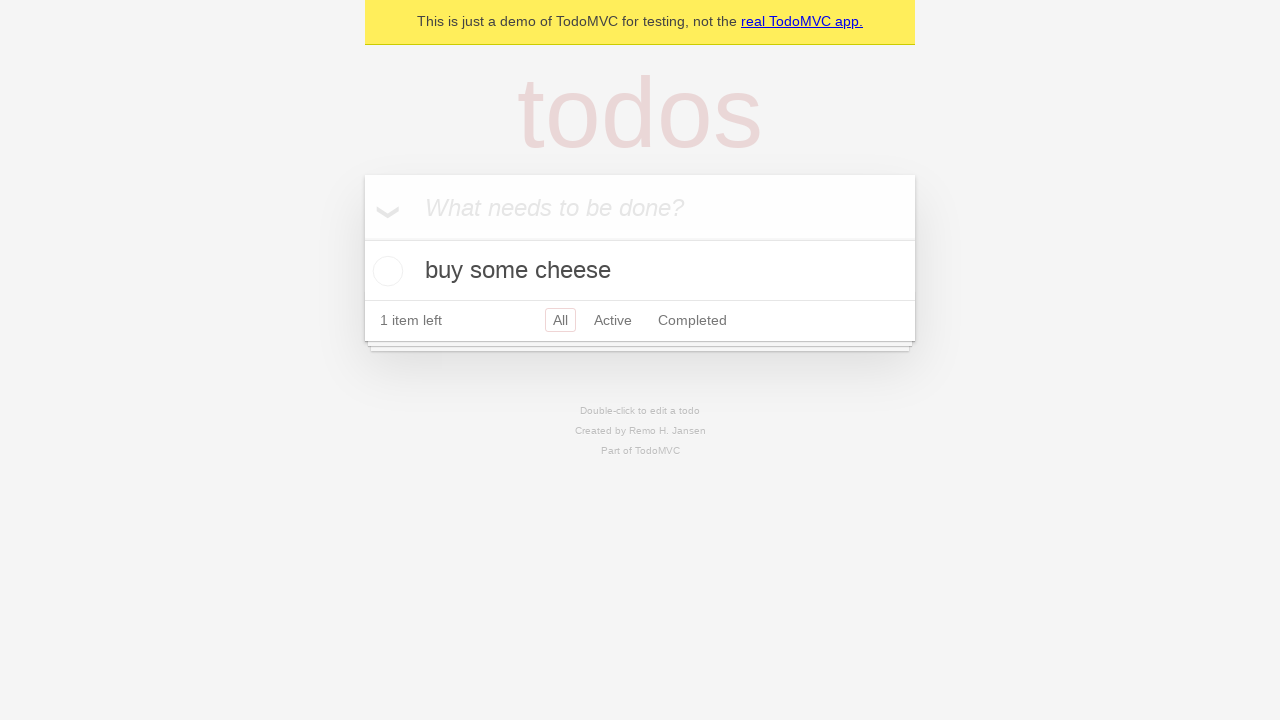

Filled new todo field with 'feed the cat' on internal:attr=[placeholder="What needs to be done?"i]
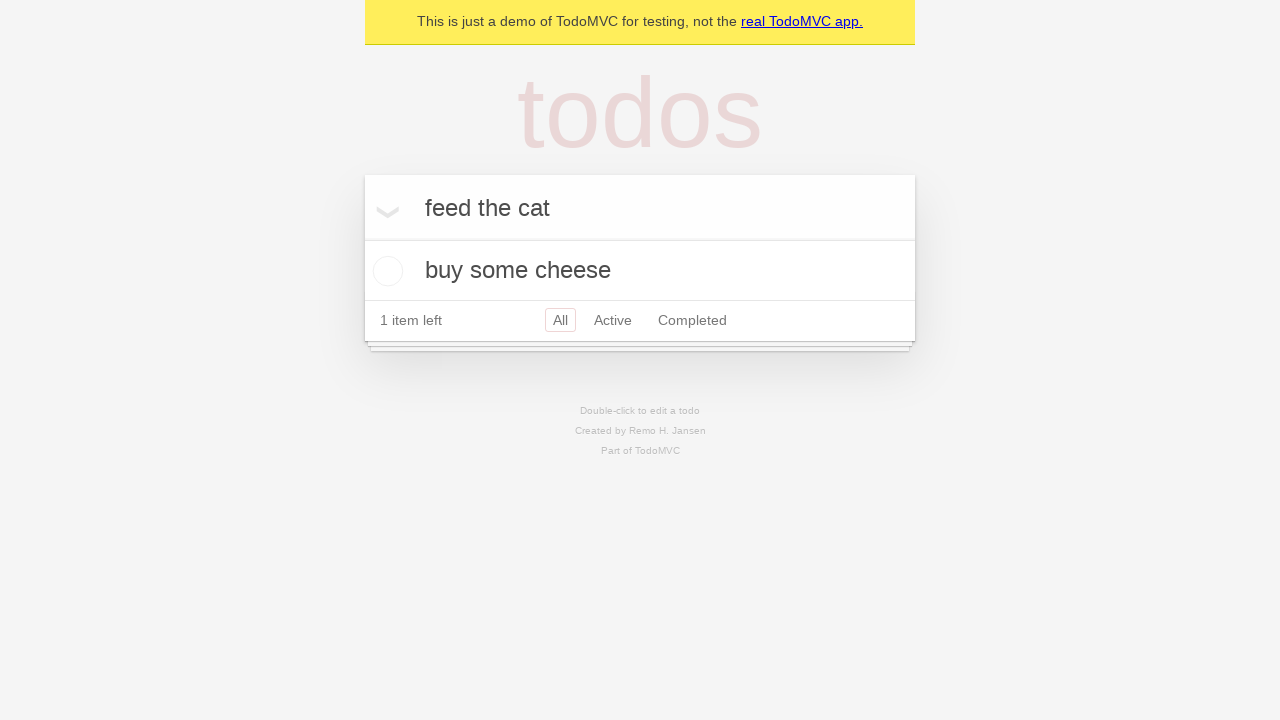

Pressed Enter to create todo 'feed the cat' on internal:attr=[placeholder="What needs to be done?"i]
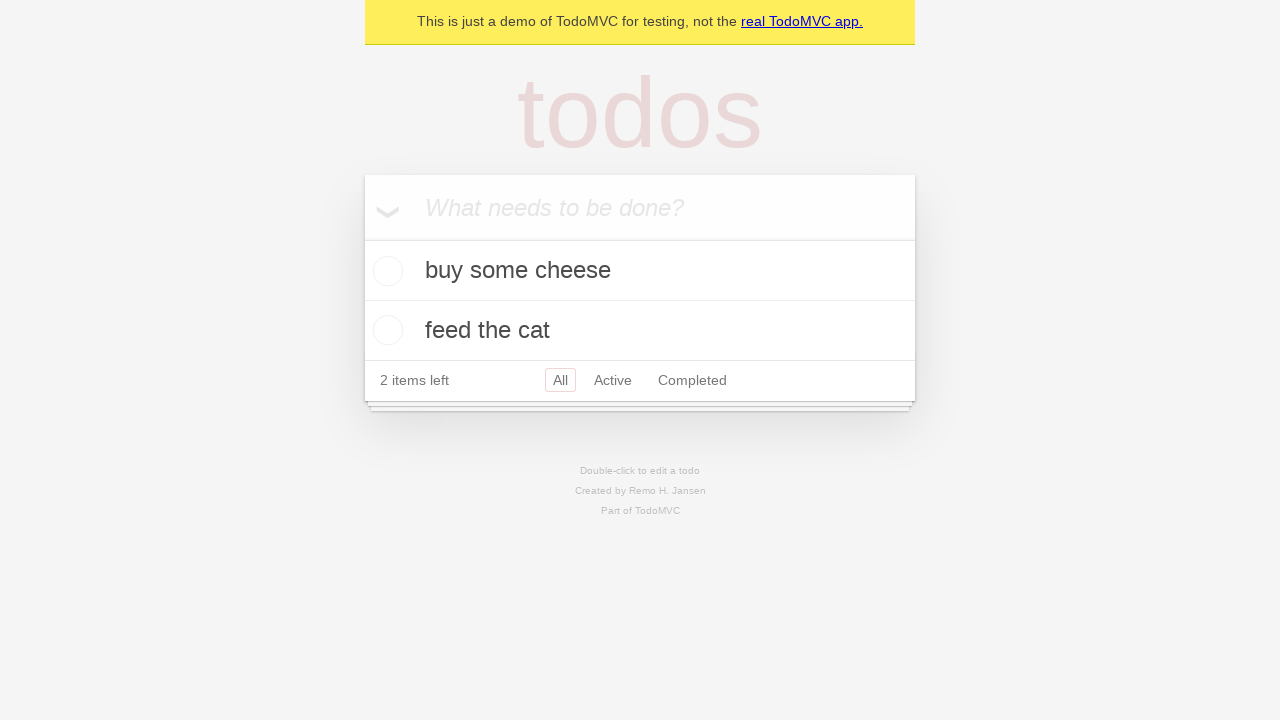

Filled new todo field with 'book a doctors appointment' on internal:attr=[placeholder="What needs to be done?"i]
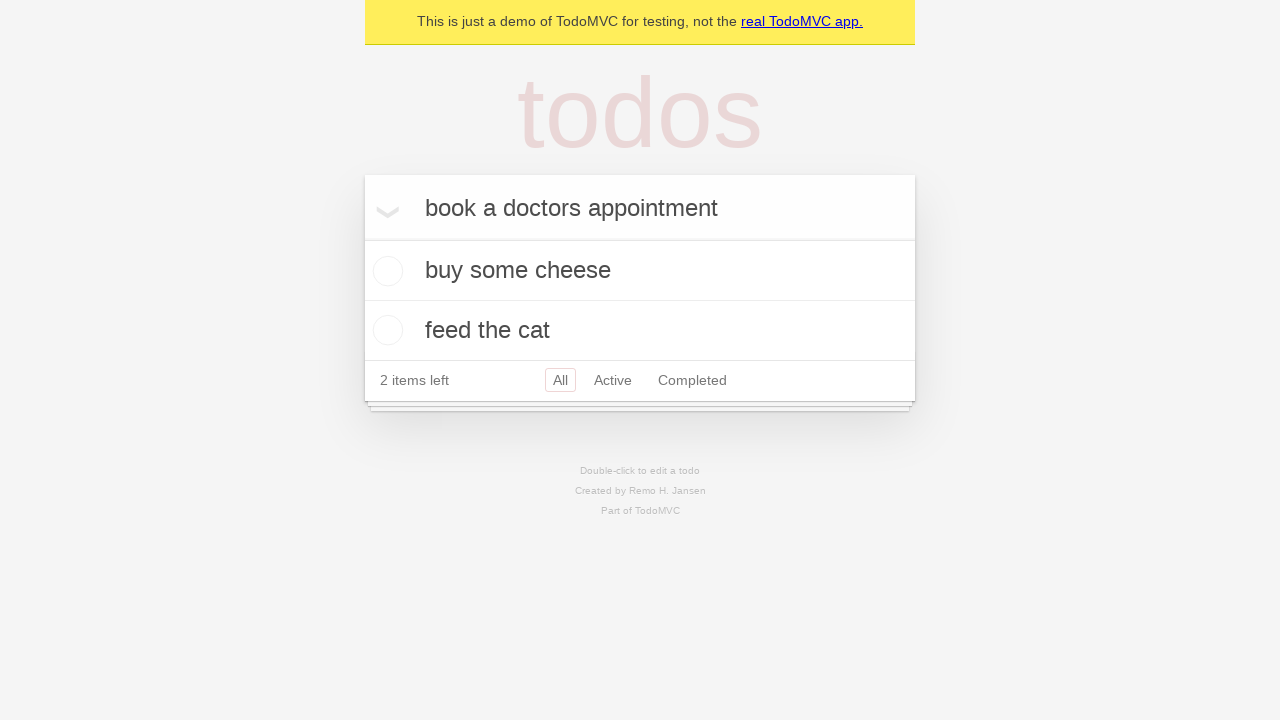

Pressed Enter to create todo 'book a doctors appointment' on internal:attr=[placeholder="What needs to be done?"i]
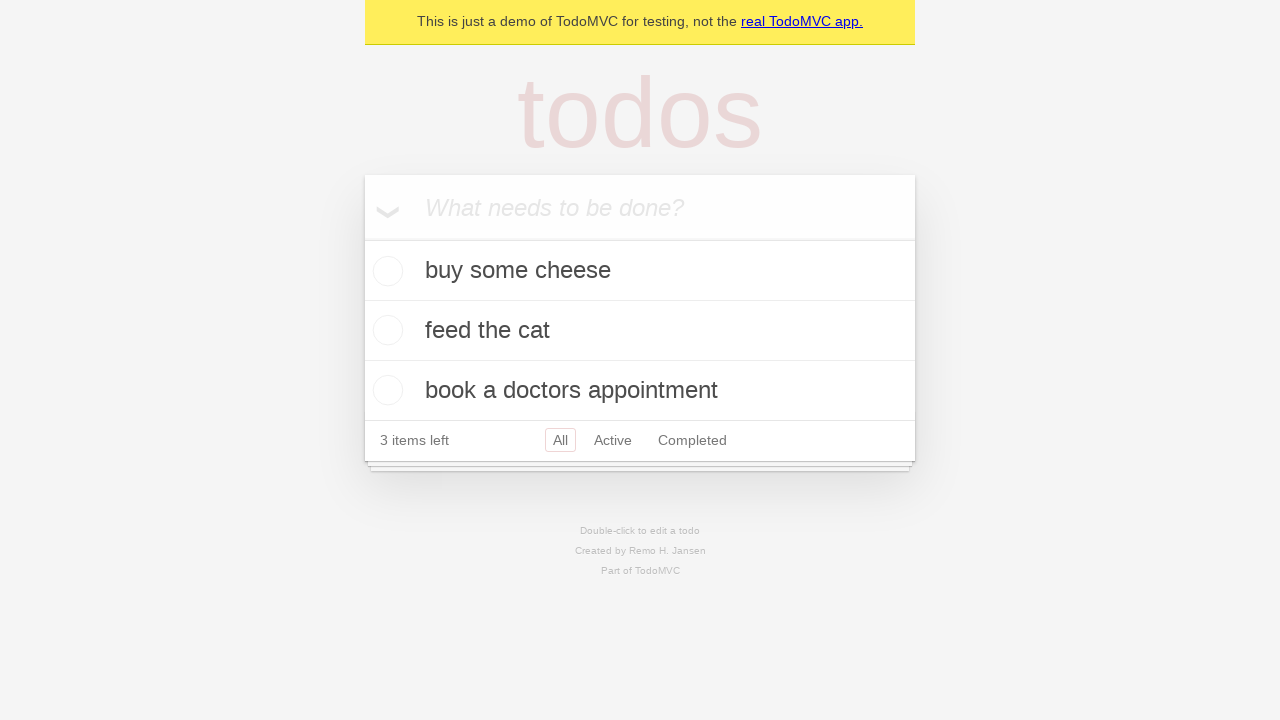

Verified 3 todos exist in localStorage
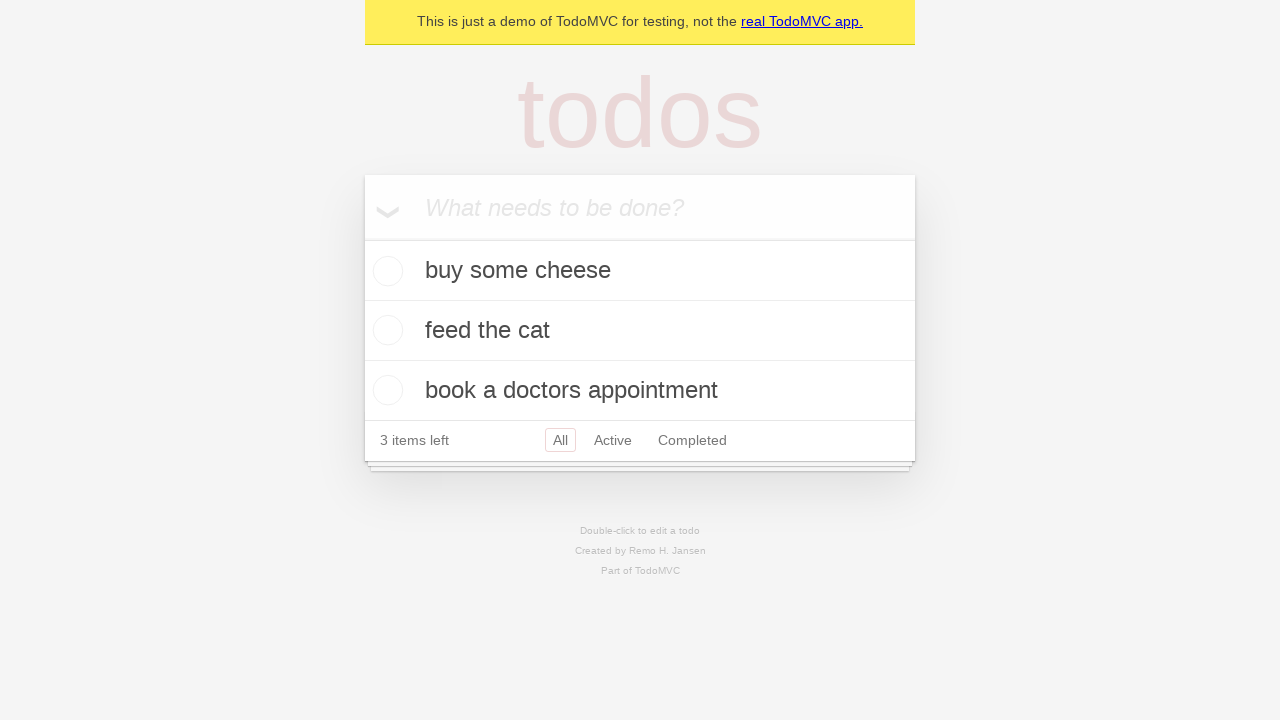

Double-clicked second todo item to enter edit mode at (640, 331) on internal:testid=[data-testid="todo-item"s] >> nth=1
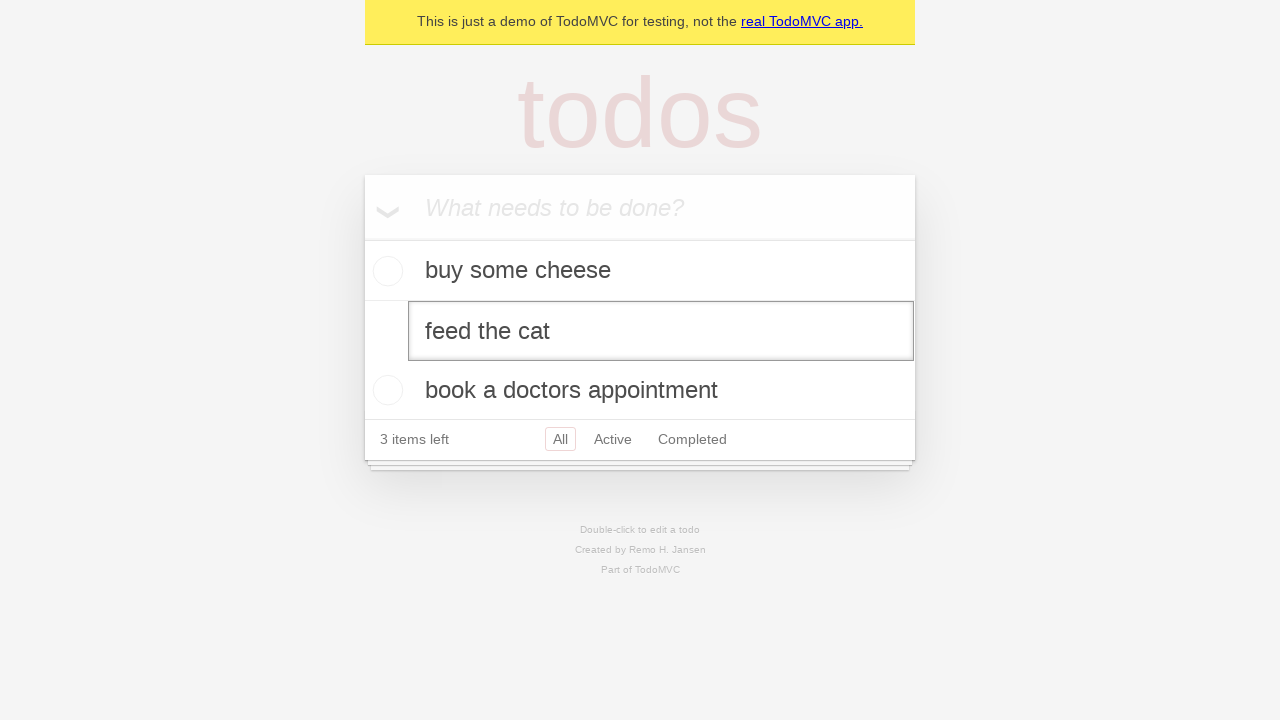

Filled edit field with 'buy some sausages' on internal:testid=[data-testid="todo-item"s] >> nth=1 >> internal:role=textbox[nam
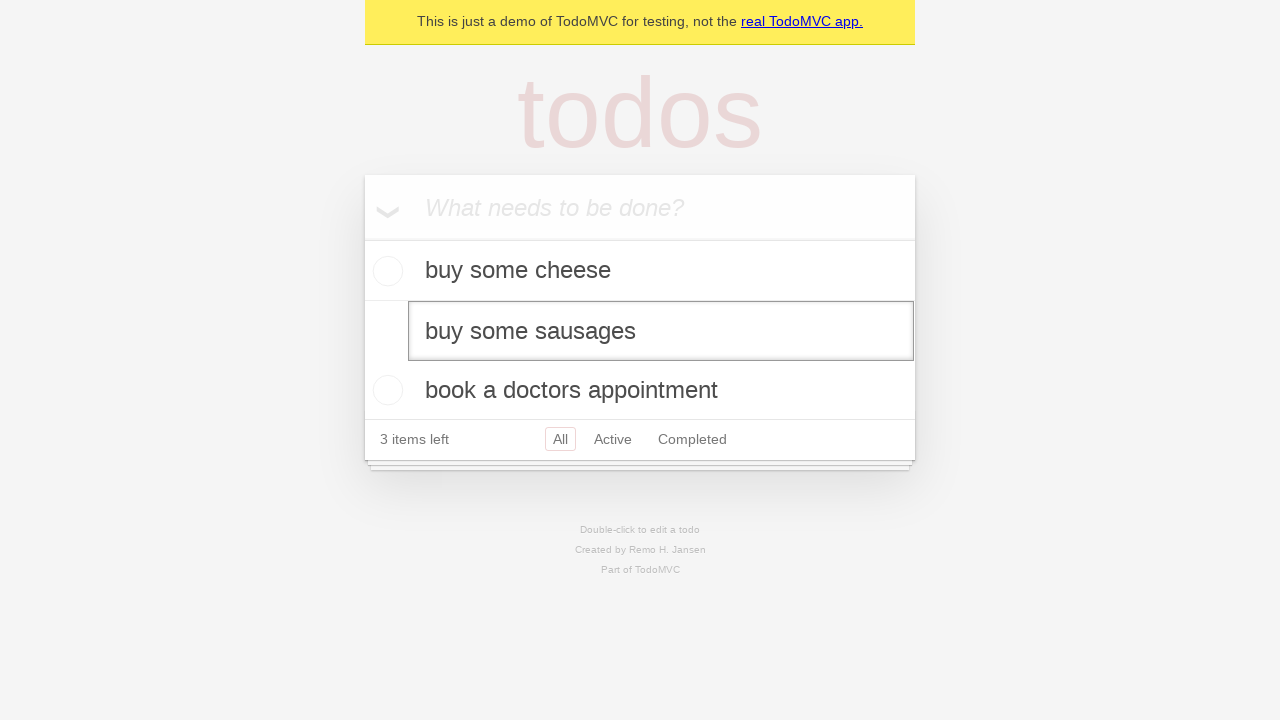

Dispatched blur event to save edit
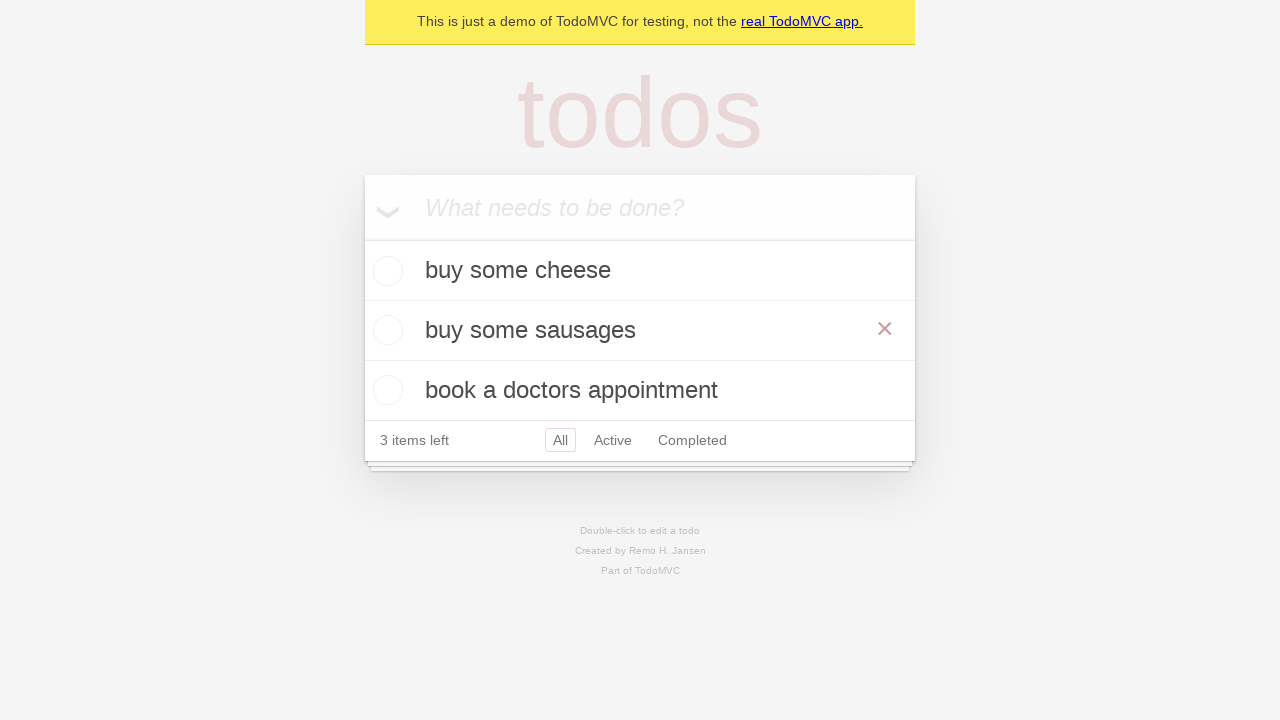

Verified edited todo 'buy some sausages' was saved in localStorage
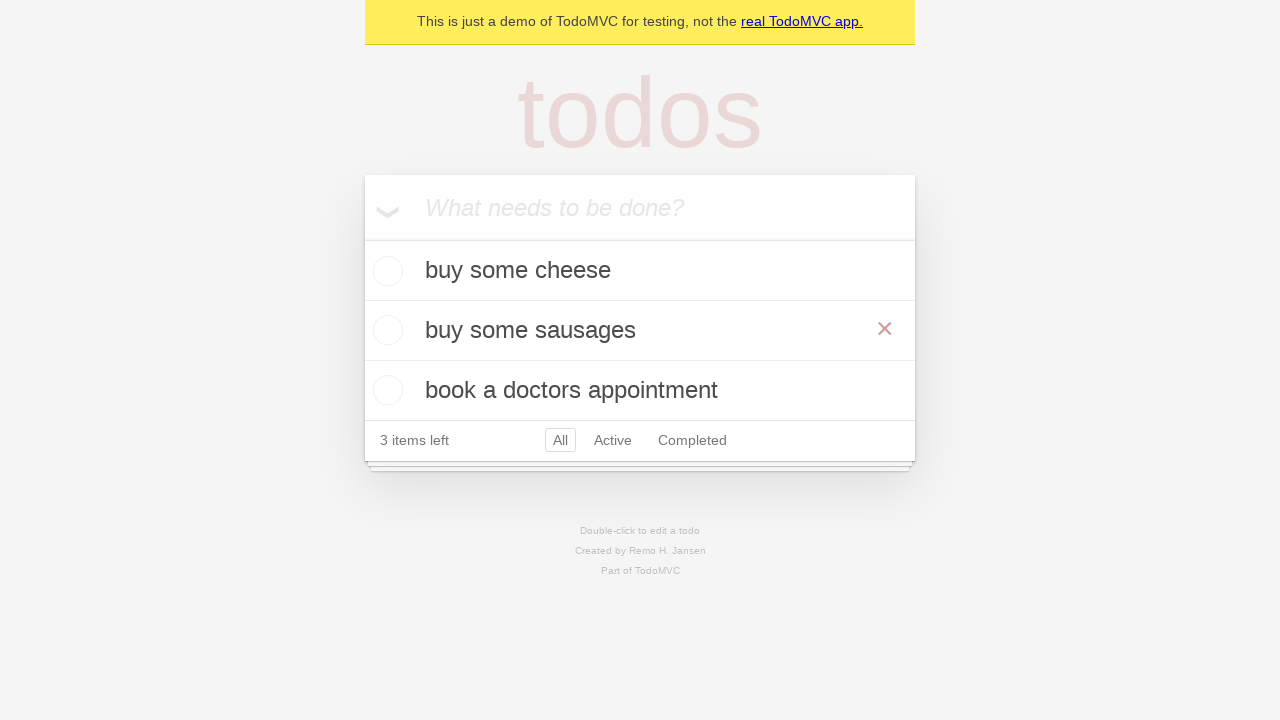

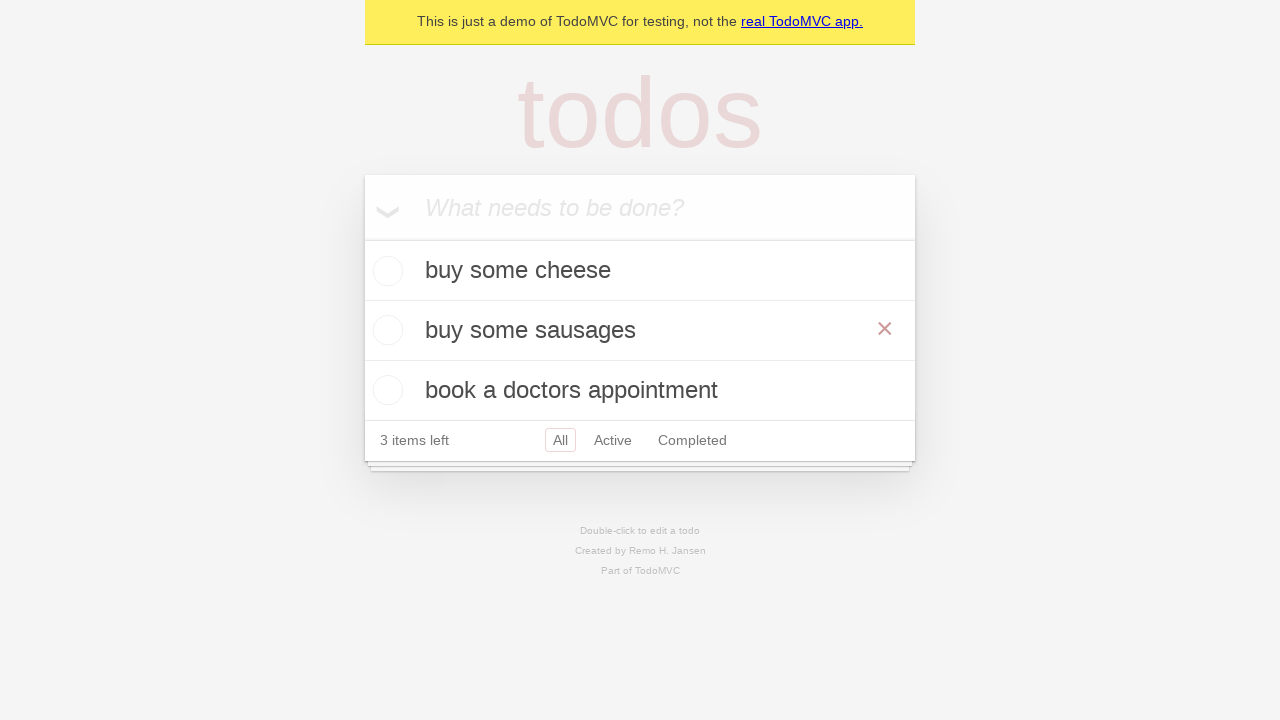